Tests browser window and tab handling by clicking buttons to open new windows/tabs, switching between them, verifying content in the new window, and switching back to click another button.

Starting URL: https://demoqa.com/browser-windows

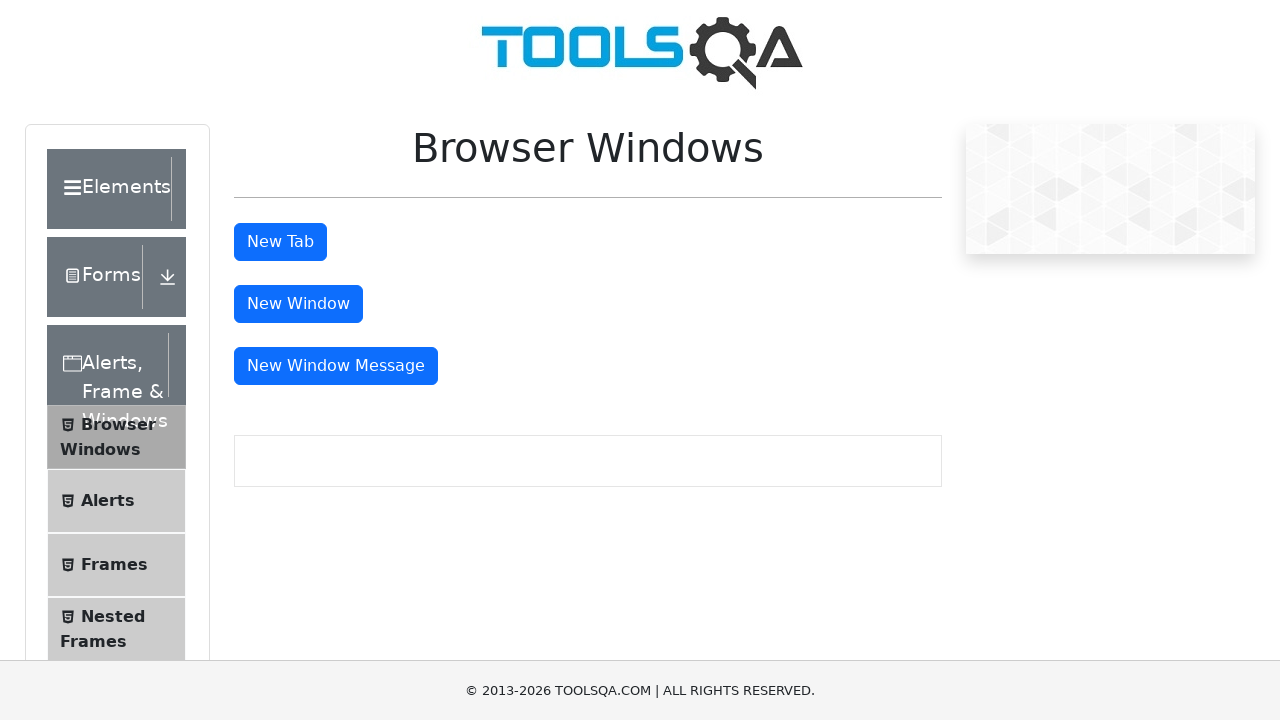

Clicked new window button at (298, 304) on button#windowButton
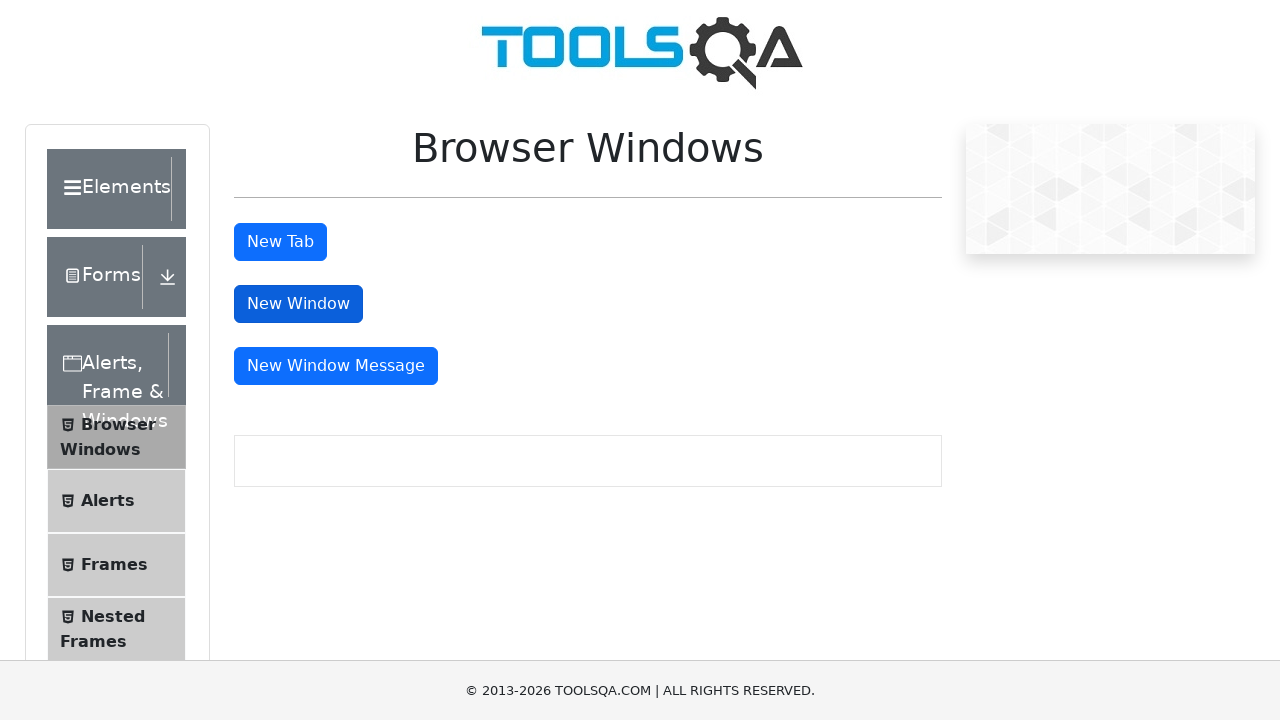

Clicked new tab button at (280, 242) on button#tabButton
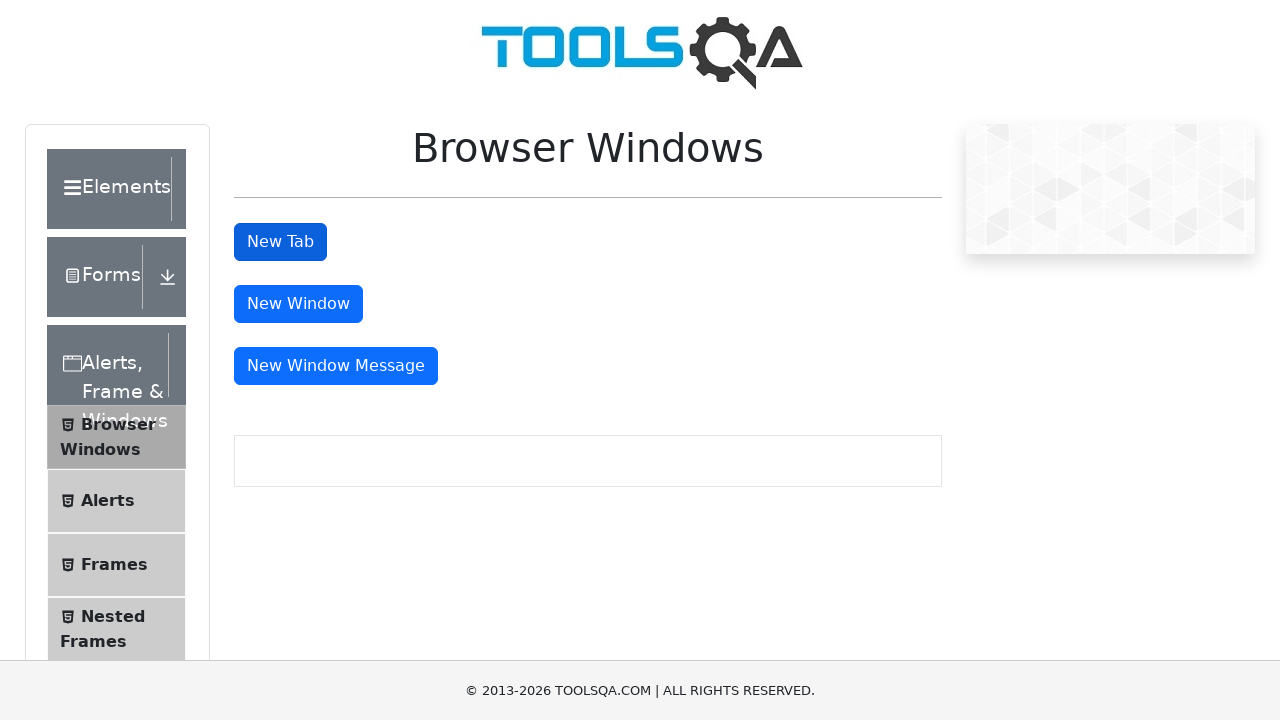

Retrieved all pages from context
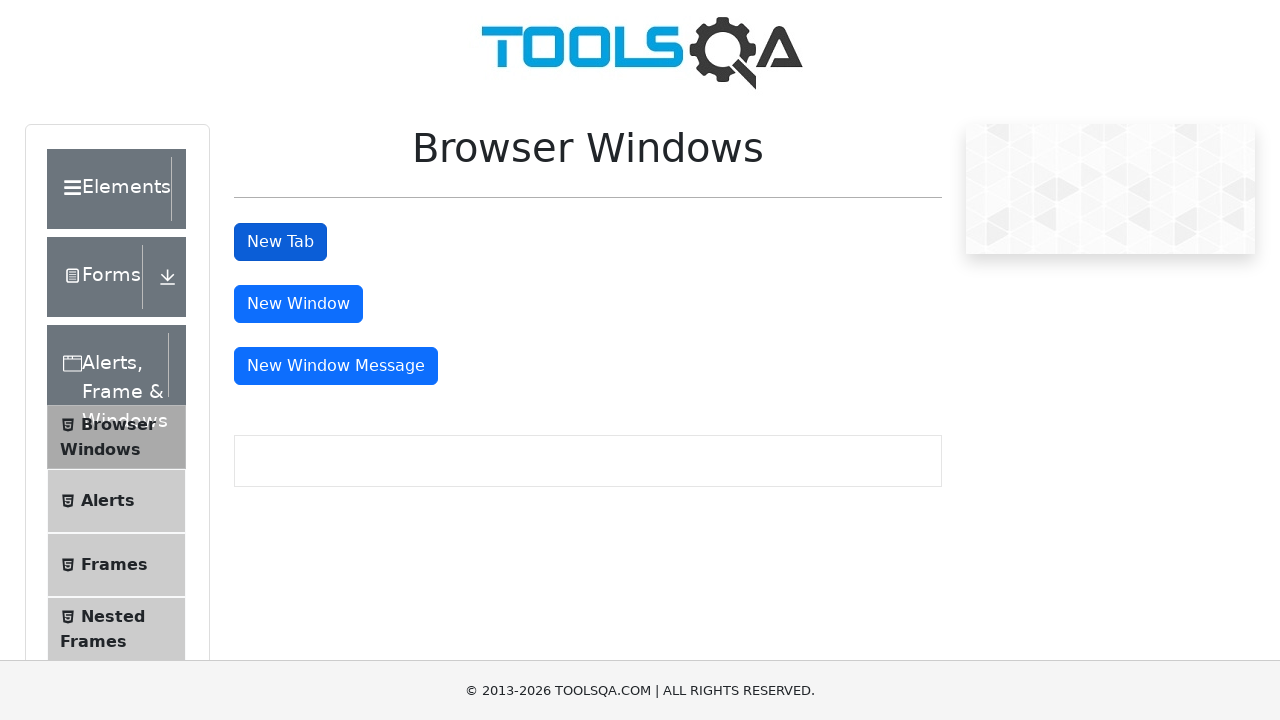

Waited for sample heading to be visible in new window/tab
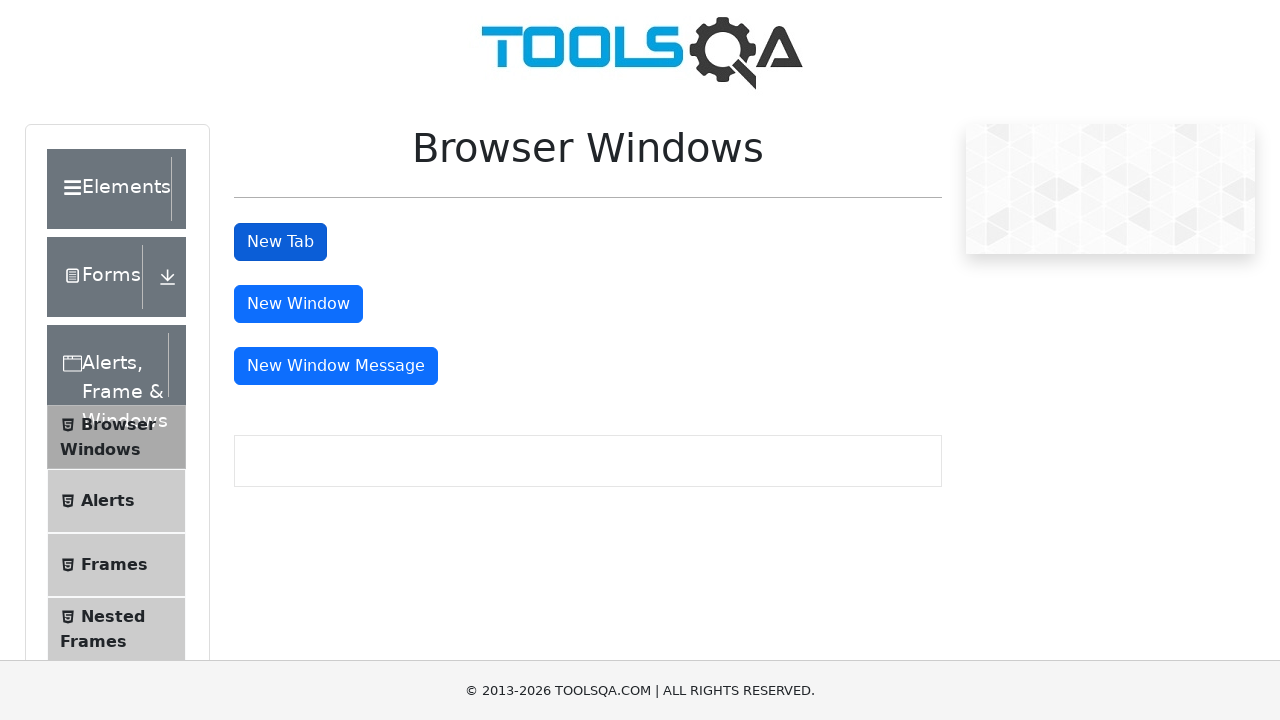

Located sample heading element
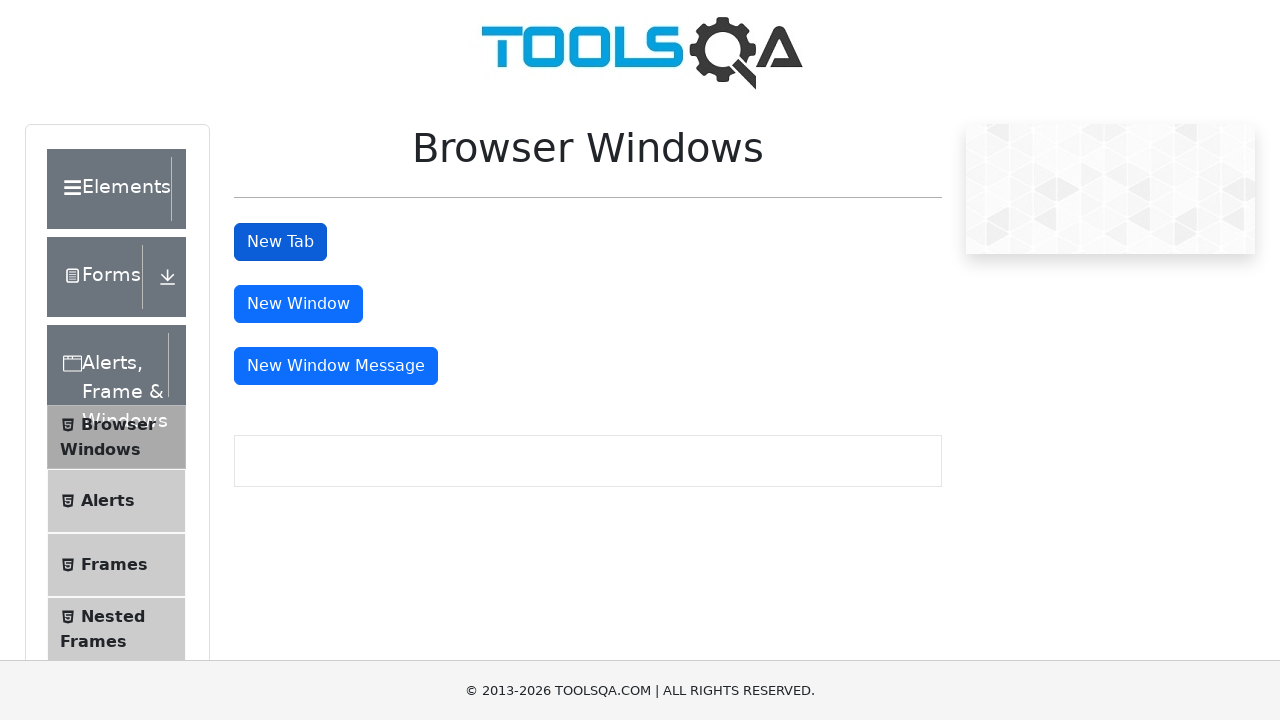

Retrieved sample heading text content
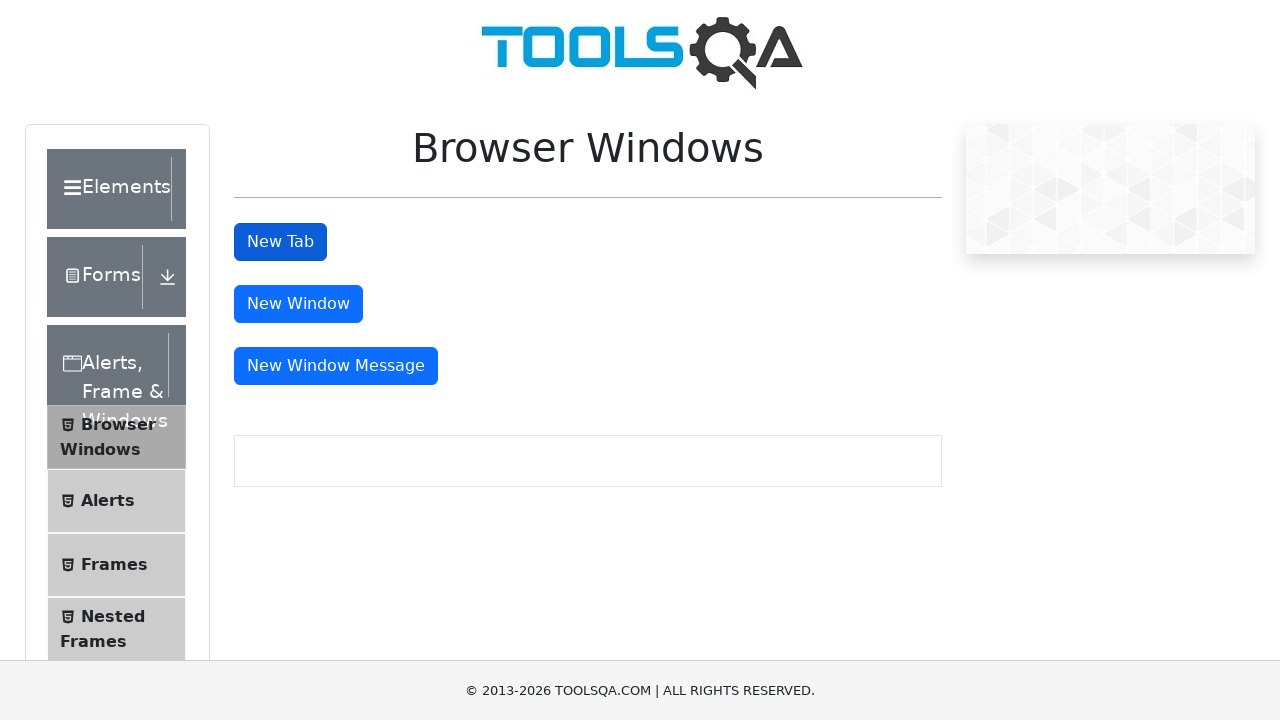

Brought main page to front
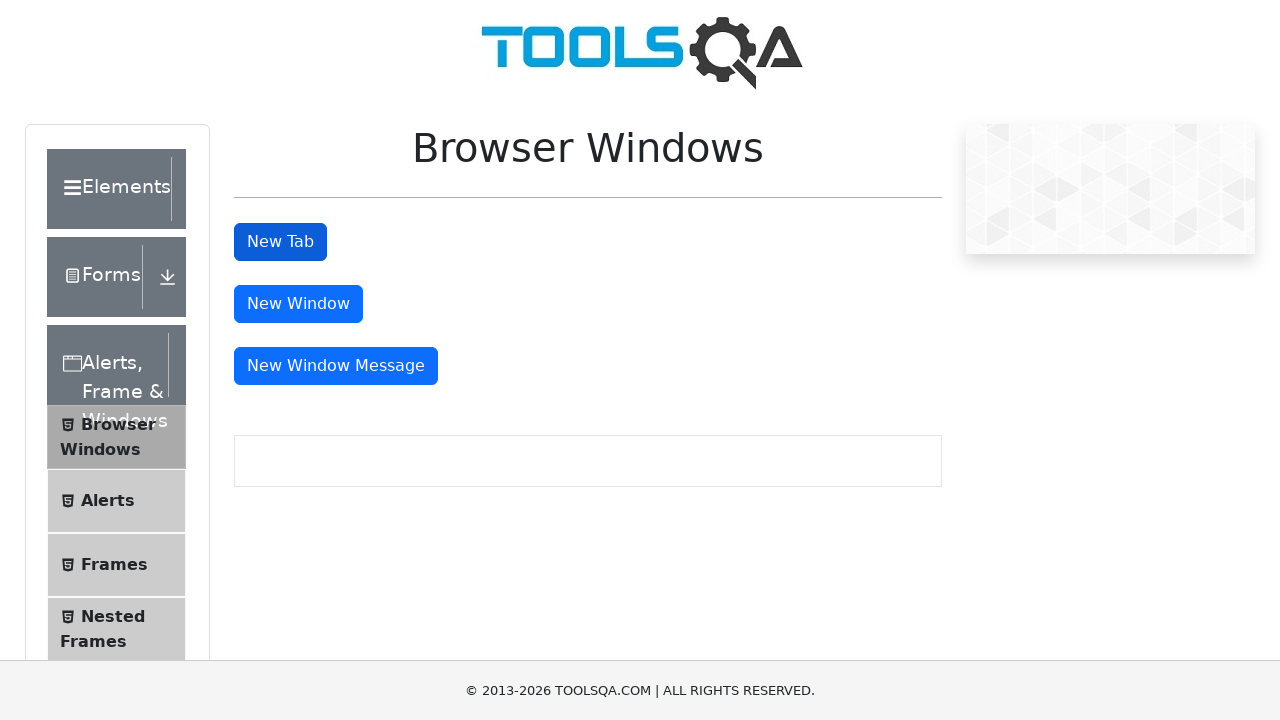

Clicked message window button on main page at (336, 366) on button#messageWindowButton
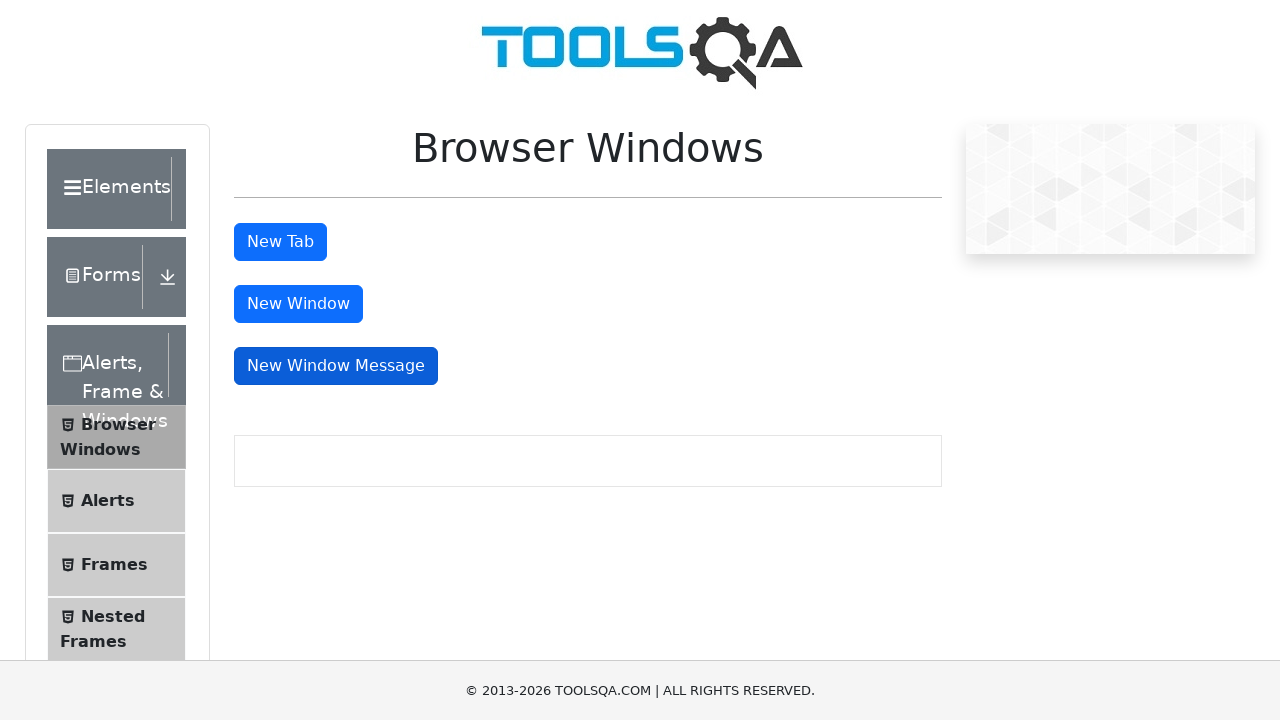

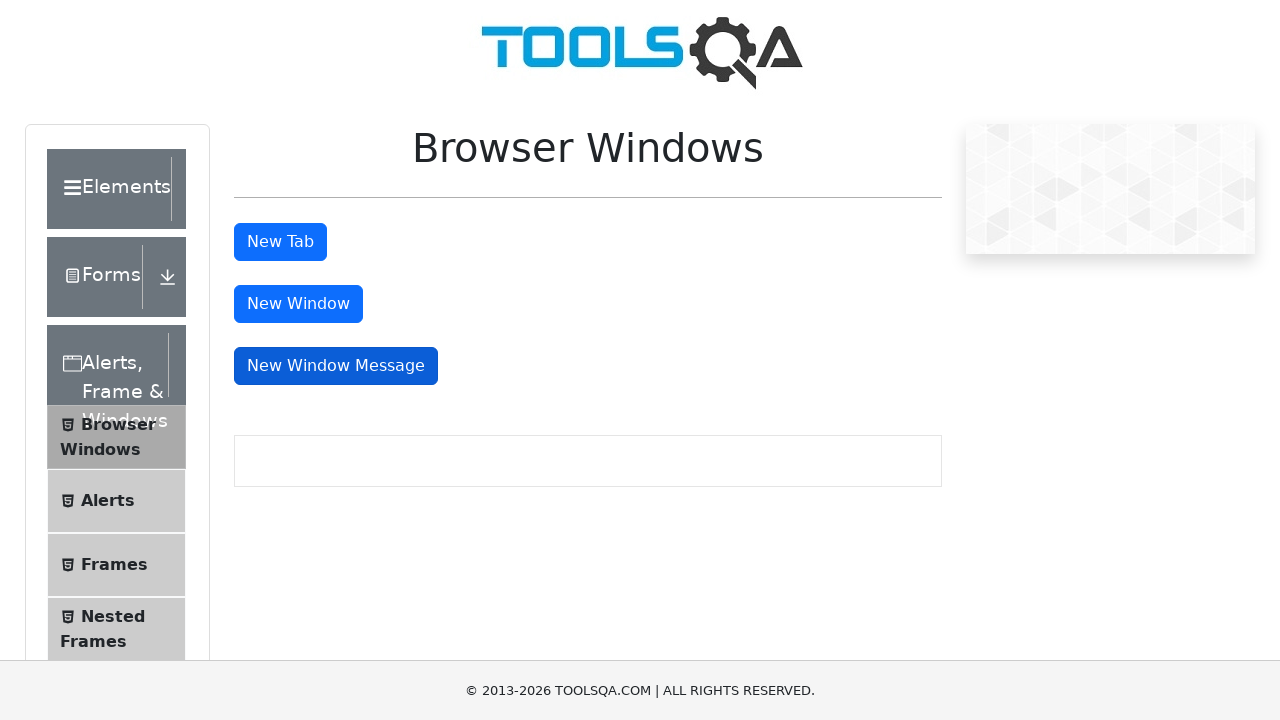